Tests checkbox functionality on the-internet.herokuapp.com by navigating to the checkboxes page and toggling checkboxes multiple times

Starting URL: https://the-internet.herokuapp.com/

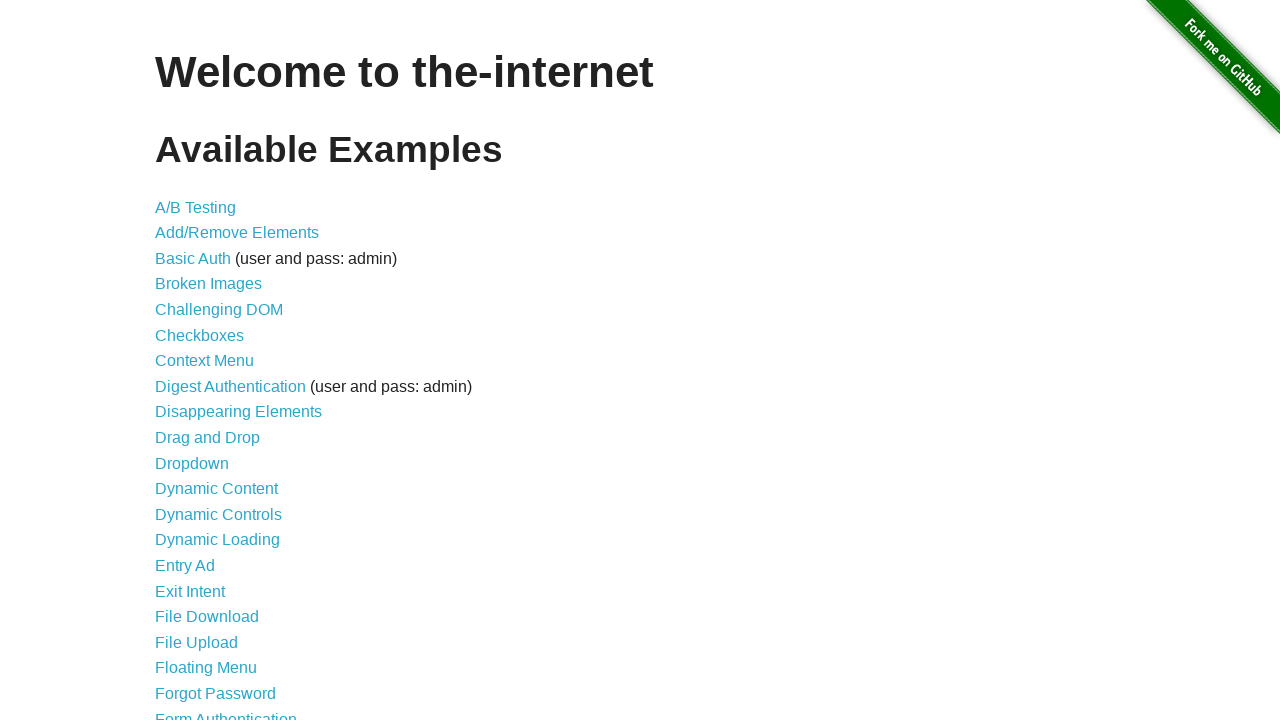

Clicked on Checkboxes link to navigate to checkboxes page at (200, 335) on a[href='/checkboxes']
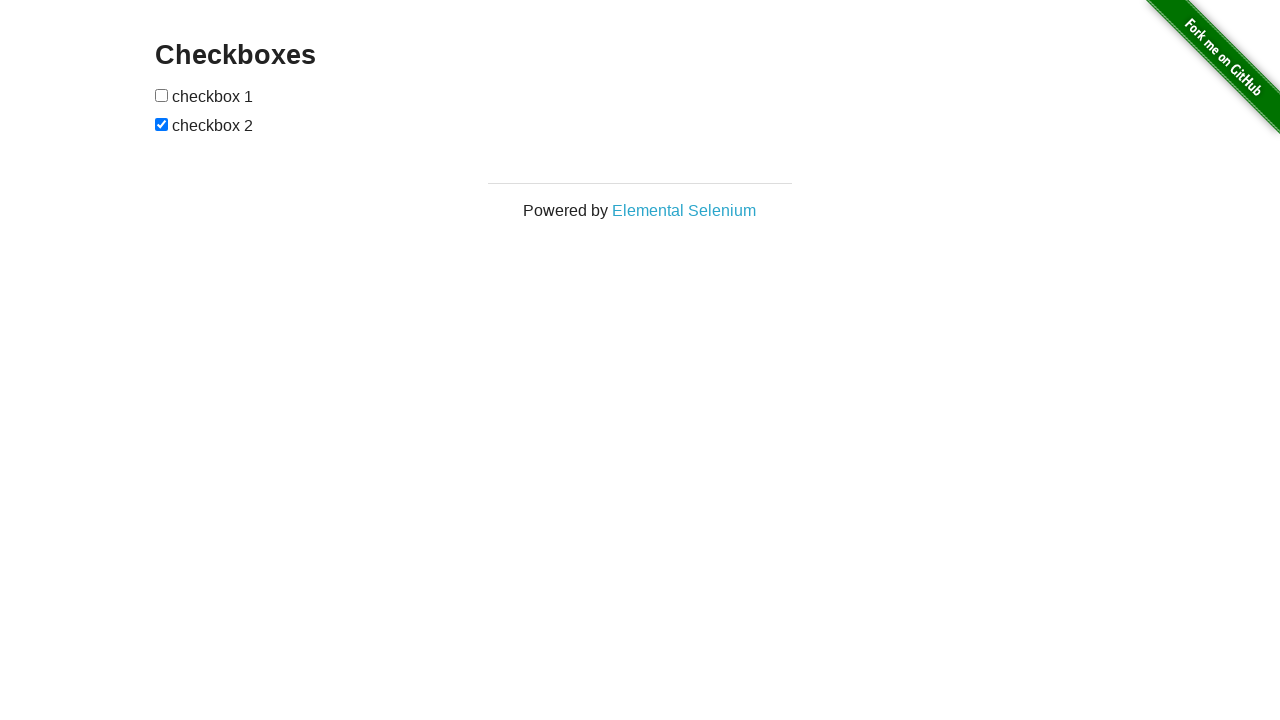

Checkboxes page loaded and checkboxes are visible
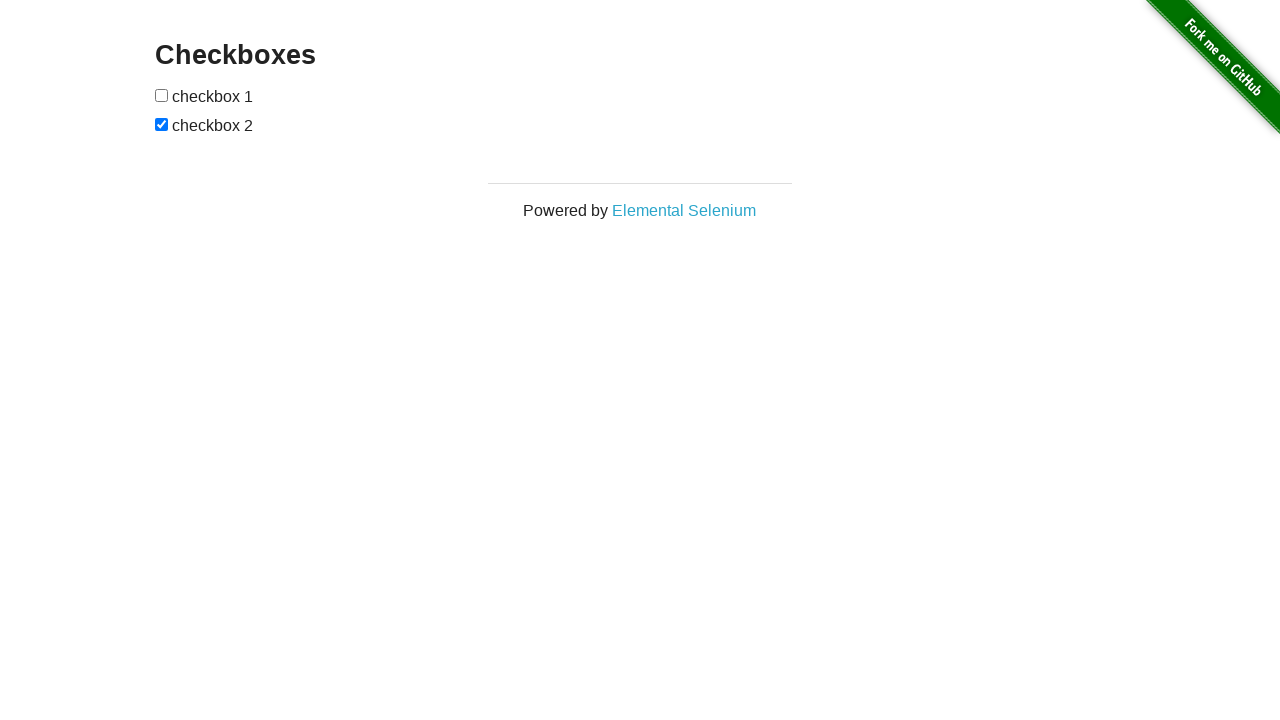

Toggled checkbox 1 at (162, 95) on input[type='checkbox']:nth-of-type(1)
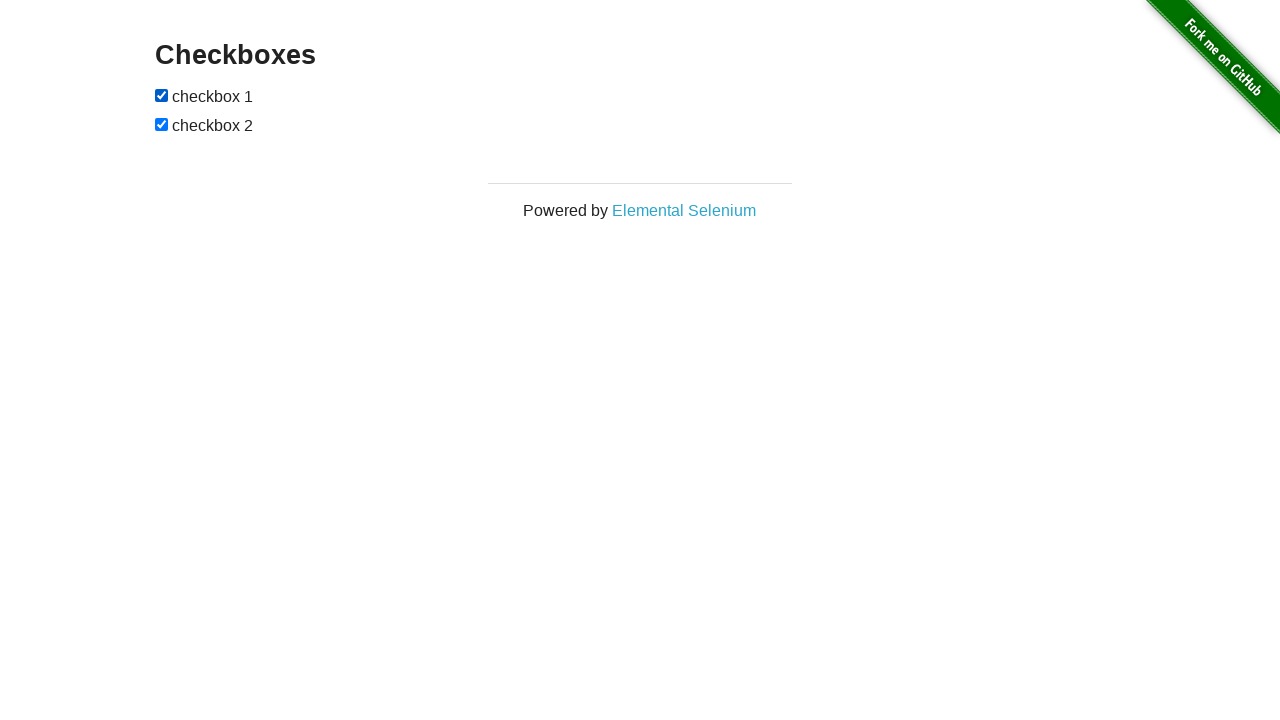

Toggled checkbox 2 at (162, 124) on input[type='checkbox']:nth-of-type(2)
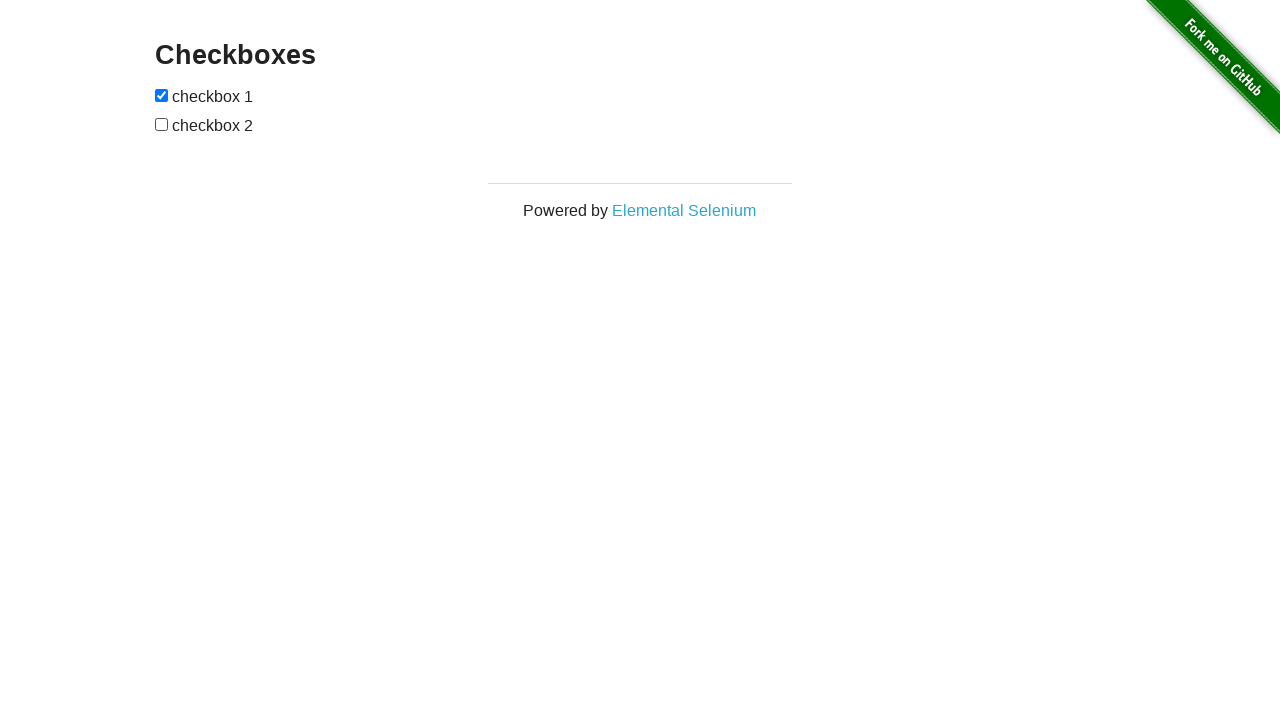

Toggled checkbox 1 again at (162, 95) on input[type='checkbox']:nth-of-type(1)
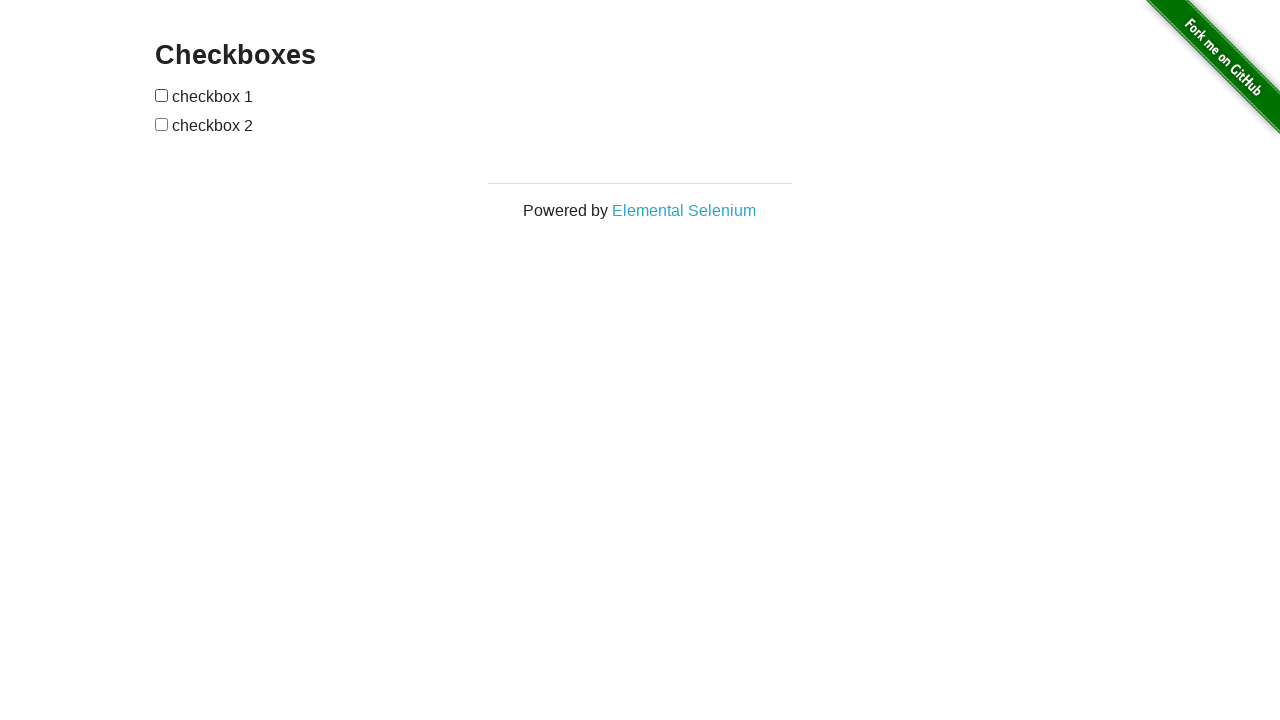

Toggled checkbox 2 again at (162, 124) on input[type='checkbox']:nth-of-type(2)
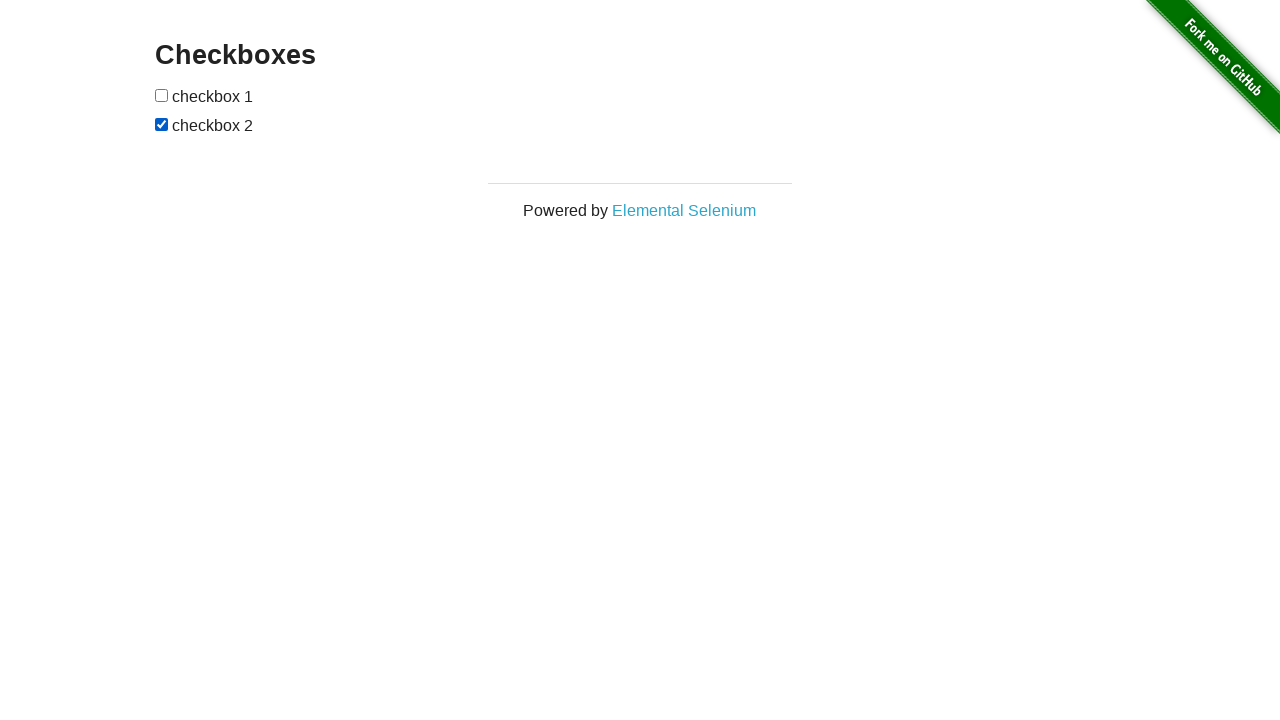

Toggled checkbox 1 one more time at (162, 95) on input[type='checkbox']:nth-of-type(1)
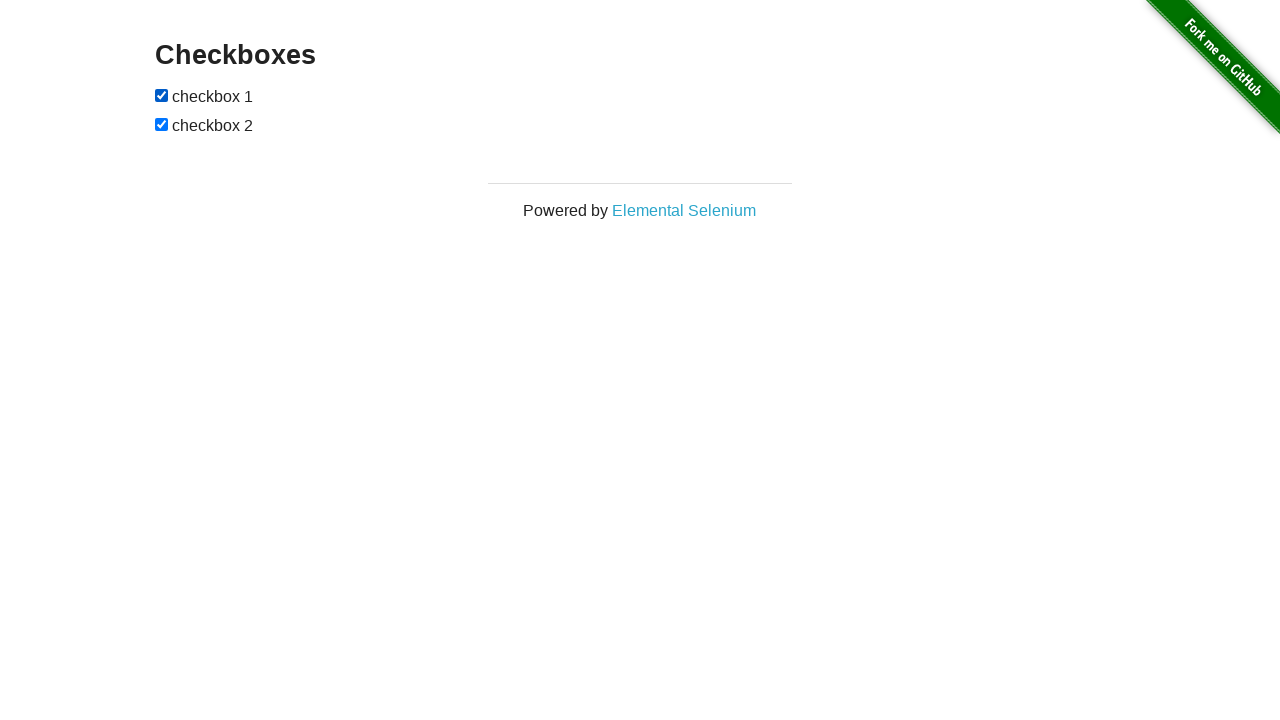

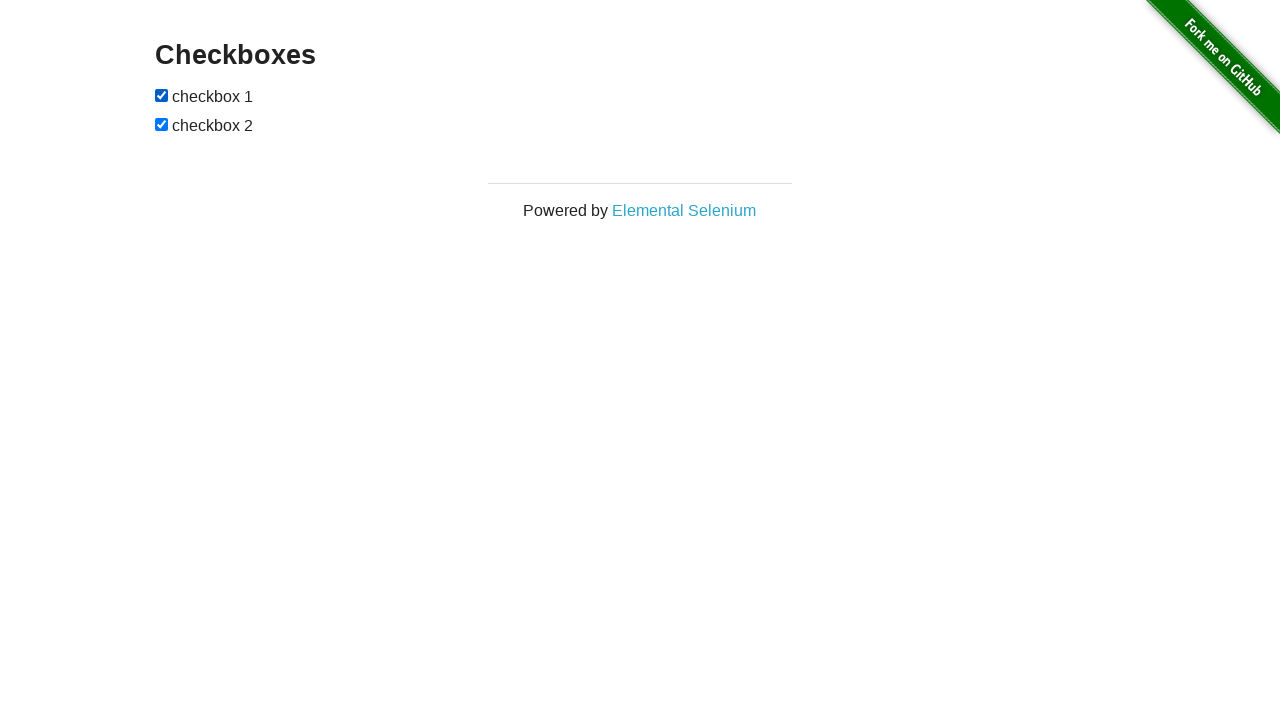